Tests A/B test opt-out functionality by verifying initial A/B test state, adding an opt-out cookie, refreshing the page, and confirming the opt-out takes effect.

Starting URL: http://the-internet.herokuapp.com/abtest

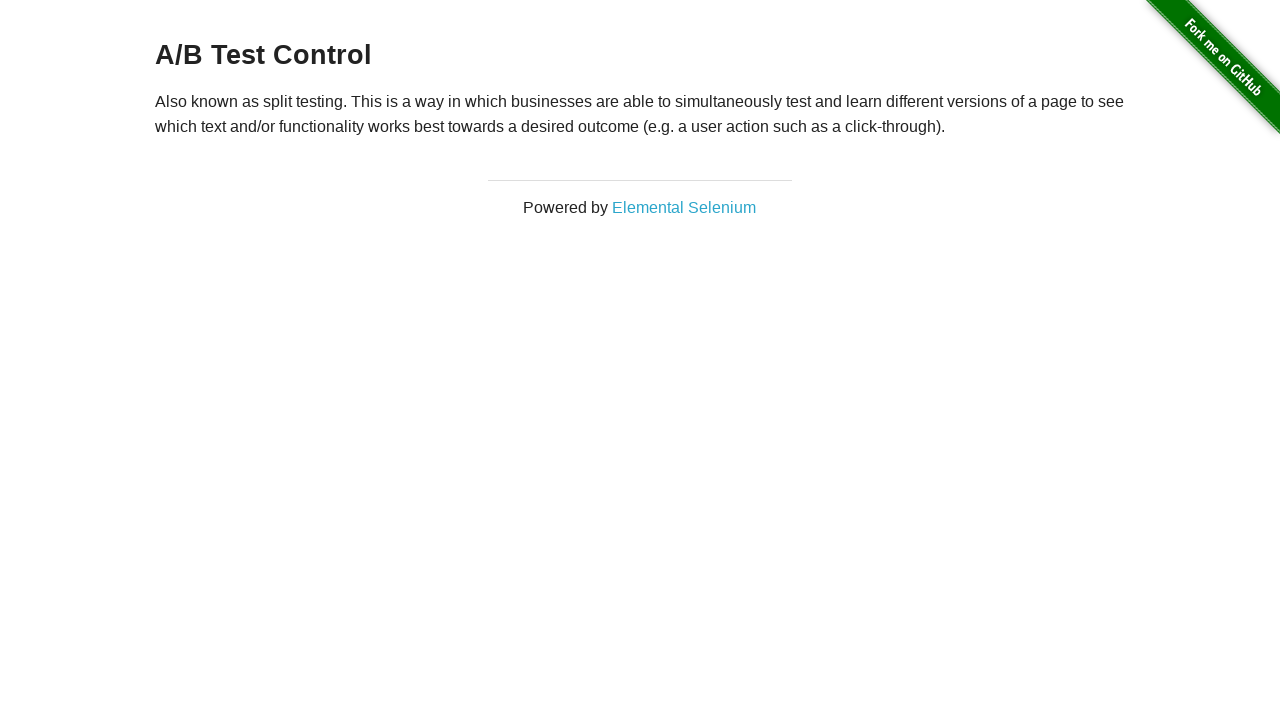

Located the h3 heading element
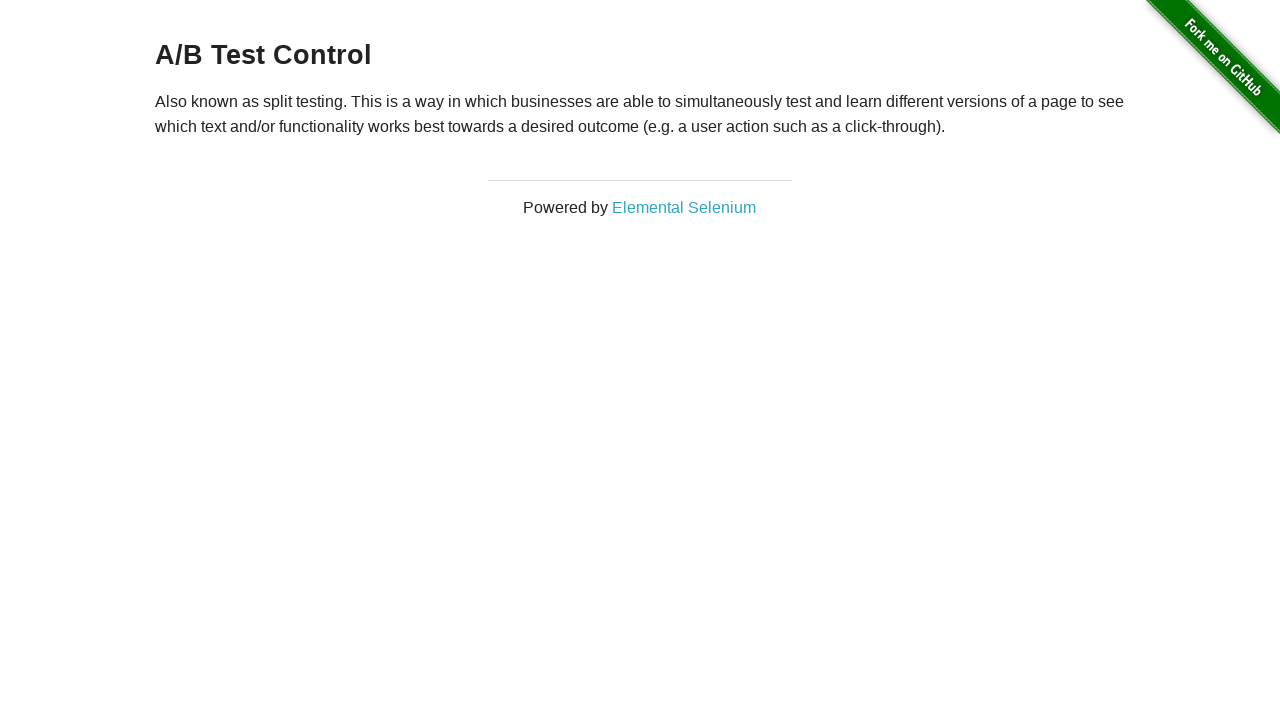

Retrieved heading text: A/B Test Control
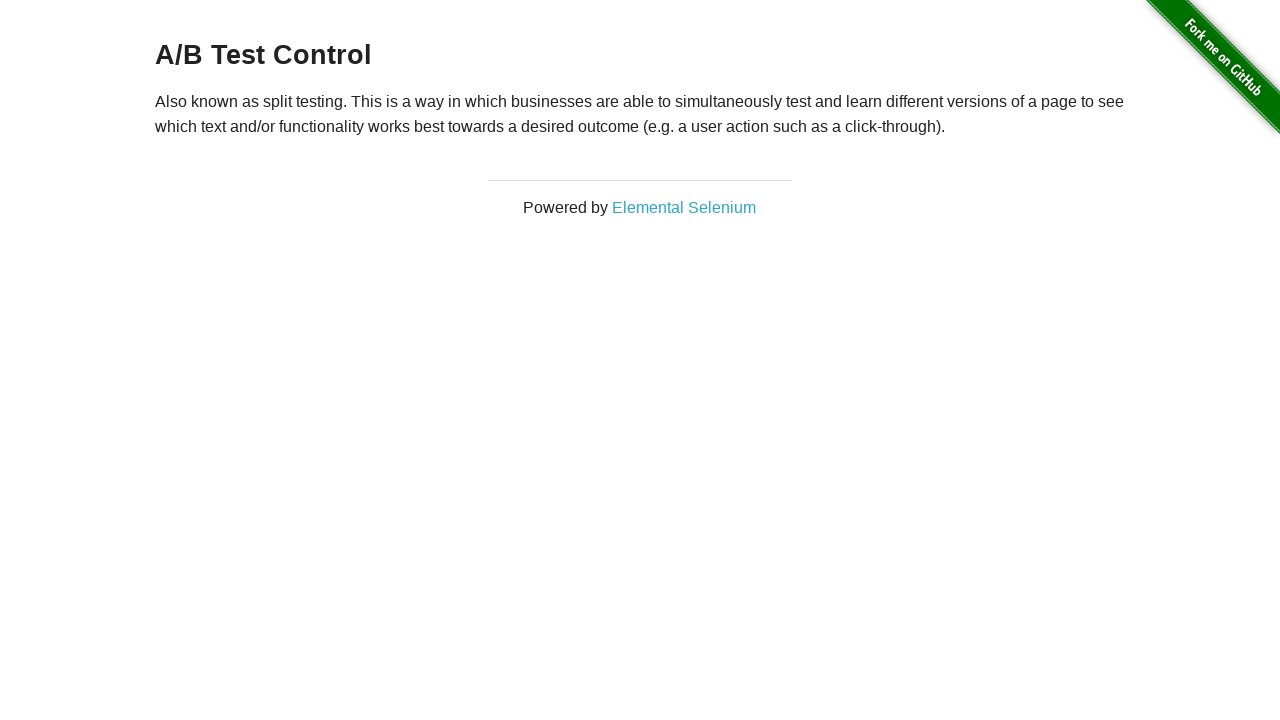

Verified heading is in A/B test groups: A/B Test Control
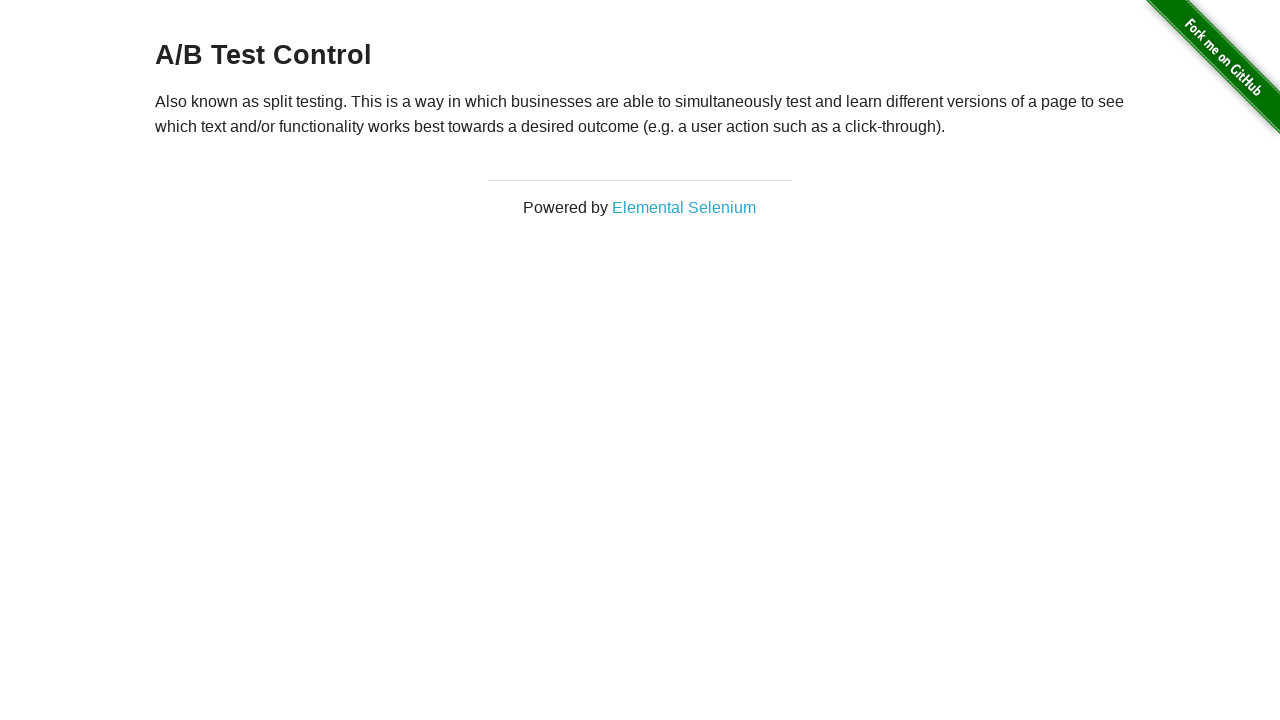

Added optimizelyOptOut cookie to context
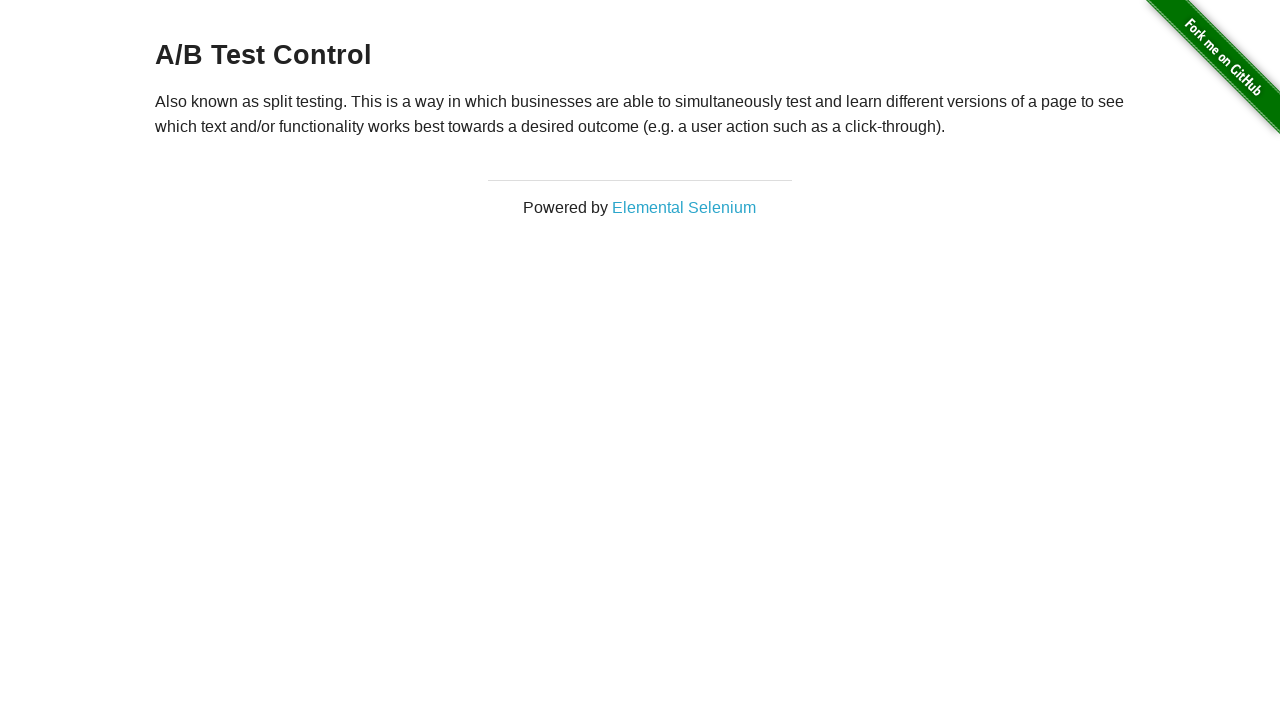

Reloaded the page after adding opt-out cookie
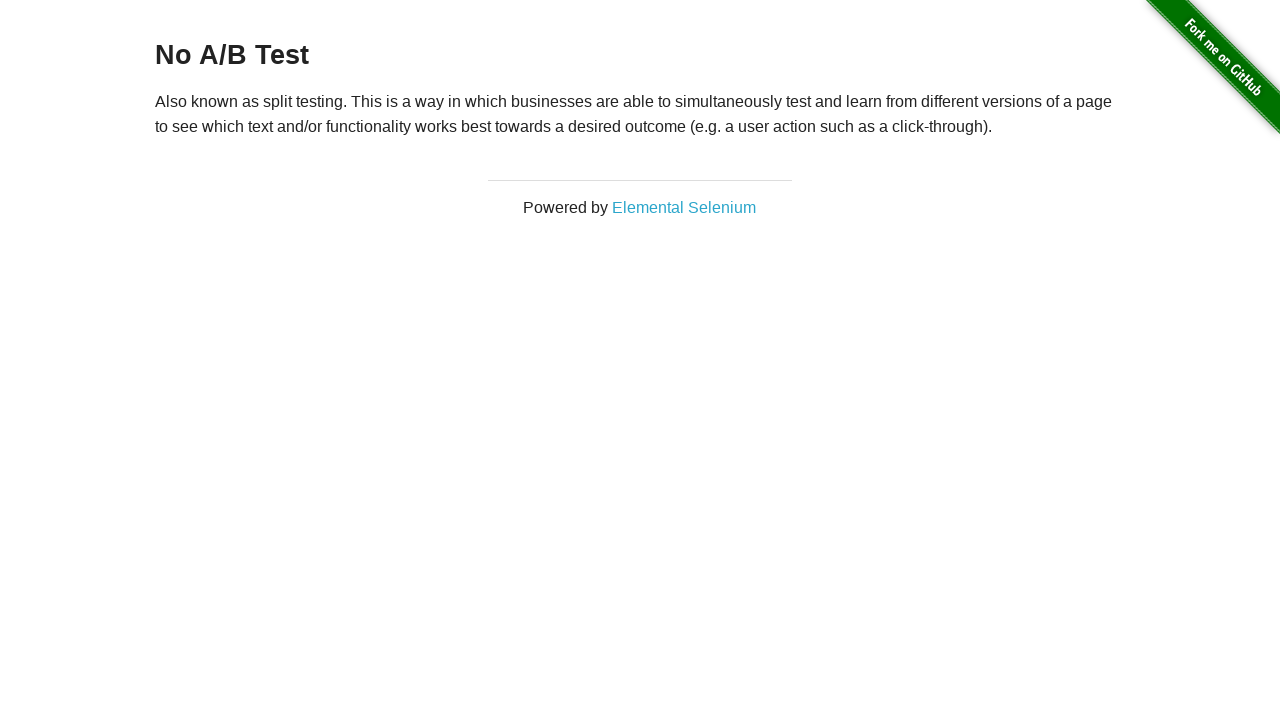

Retrieved heading text after reload: No A/B Test
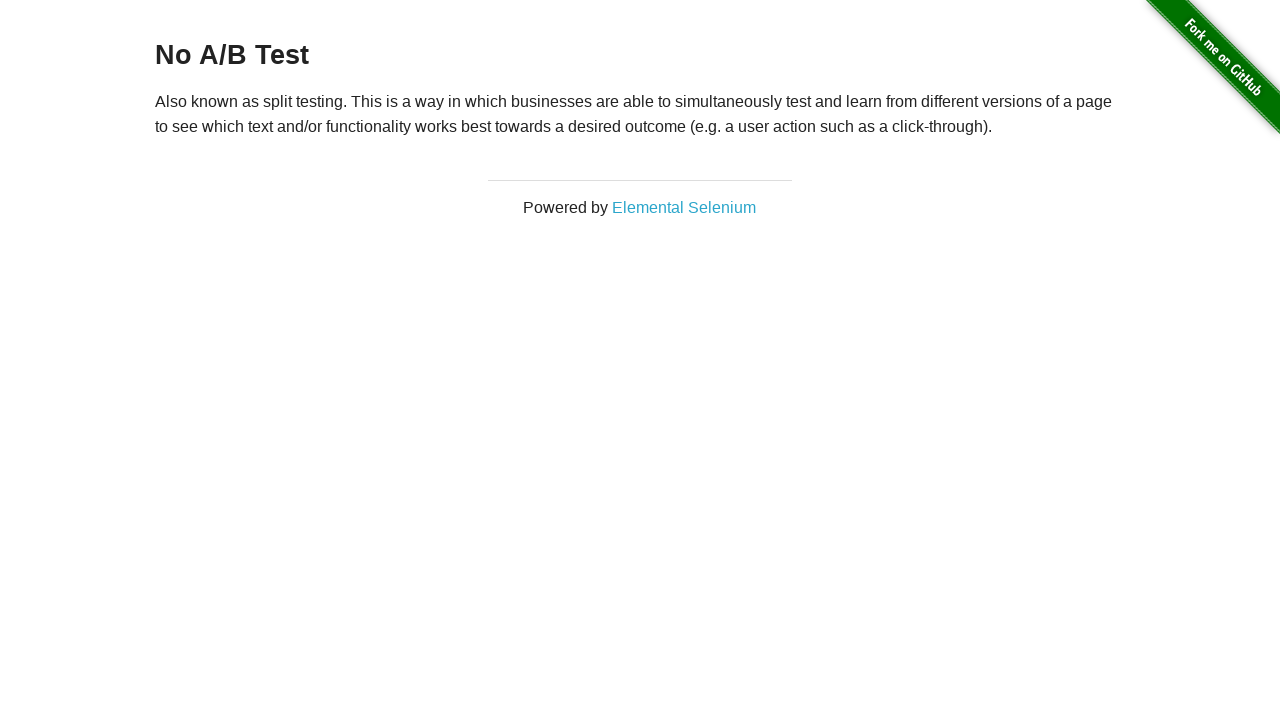

Verified opt-out was successful - heading shows 'No A/B Test'
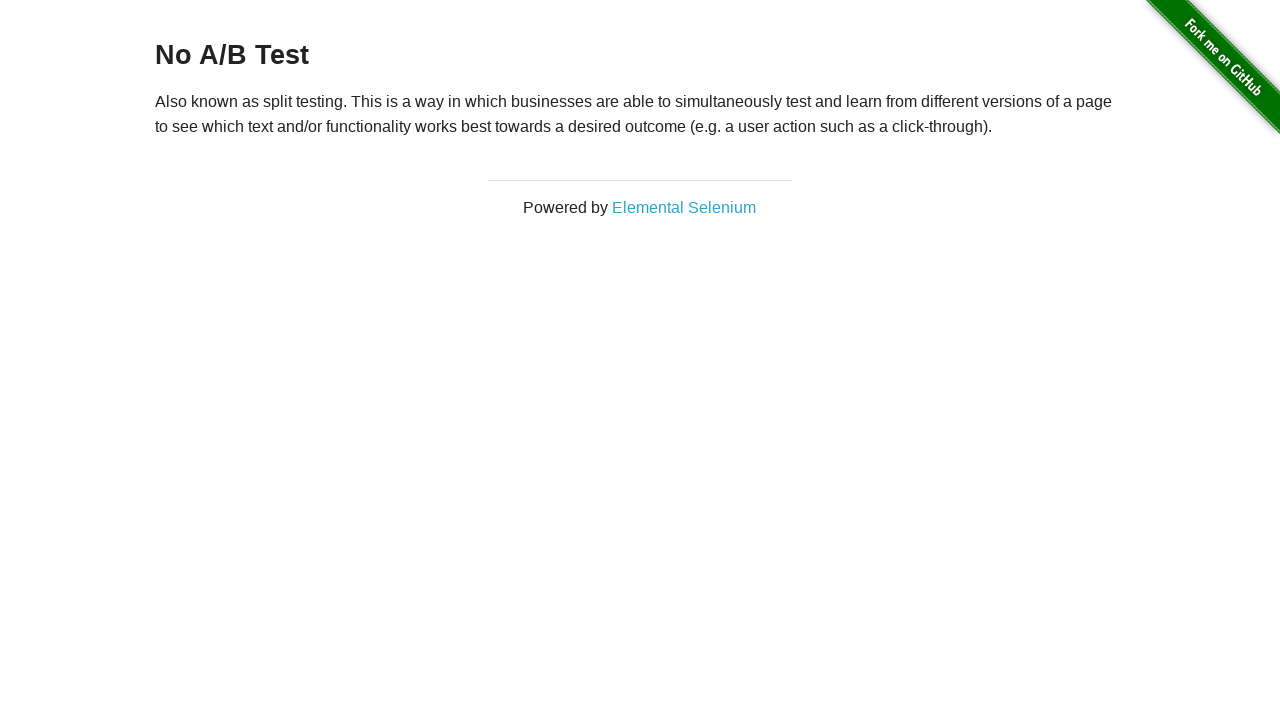

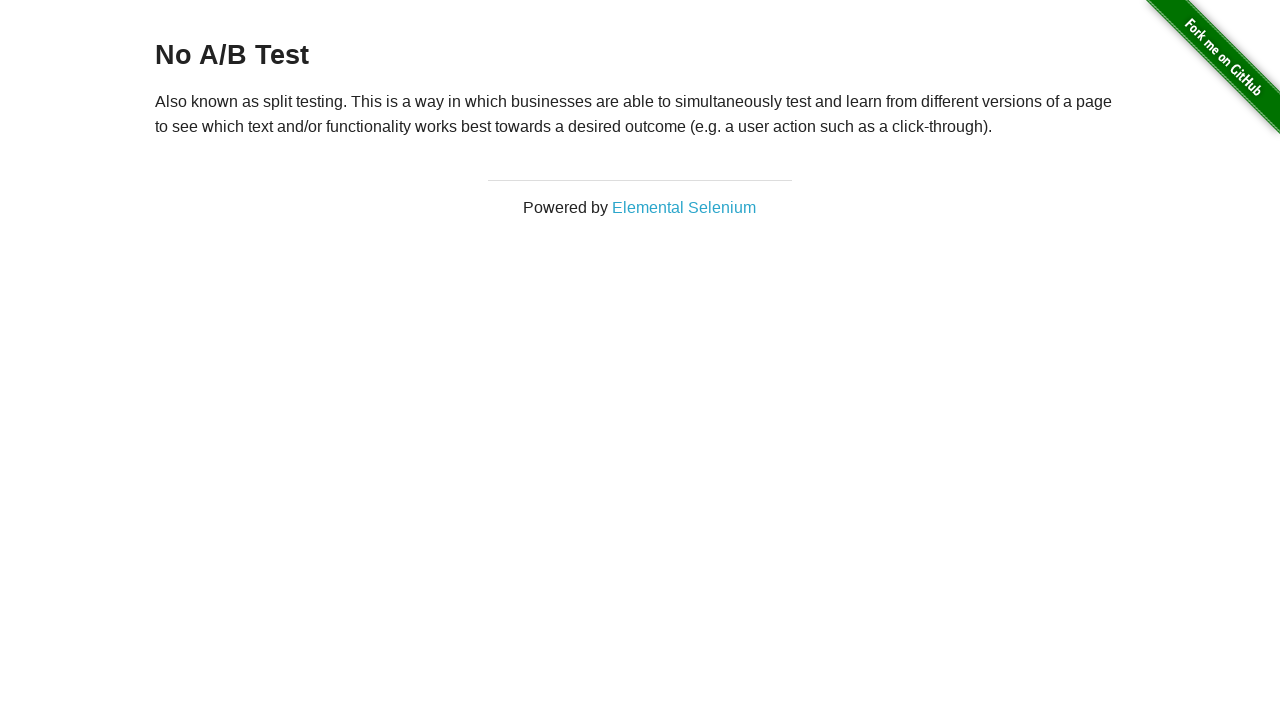